Tests right-click context menu functionality by performing a right-click action on an element and verifying the context menu appears with a copy option

Starting URL: http://swisnl.github.io/jQuery-contextMenu/demo.html

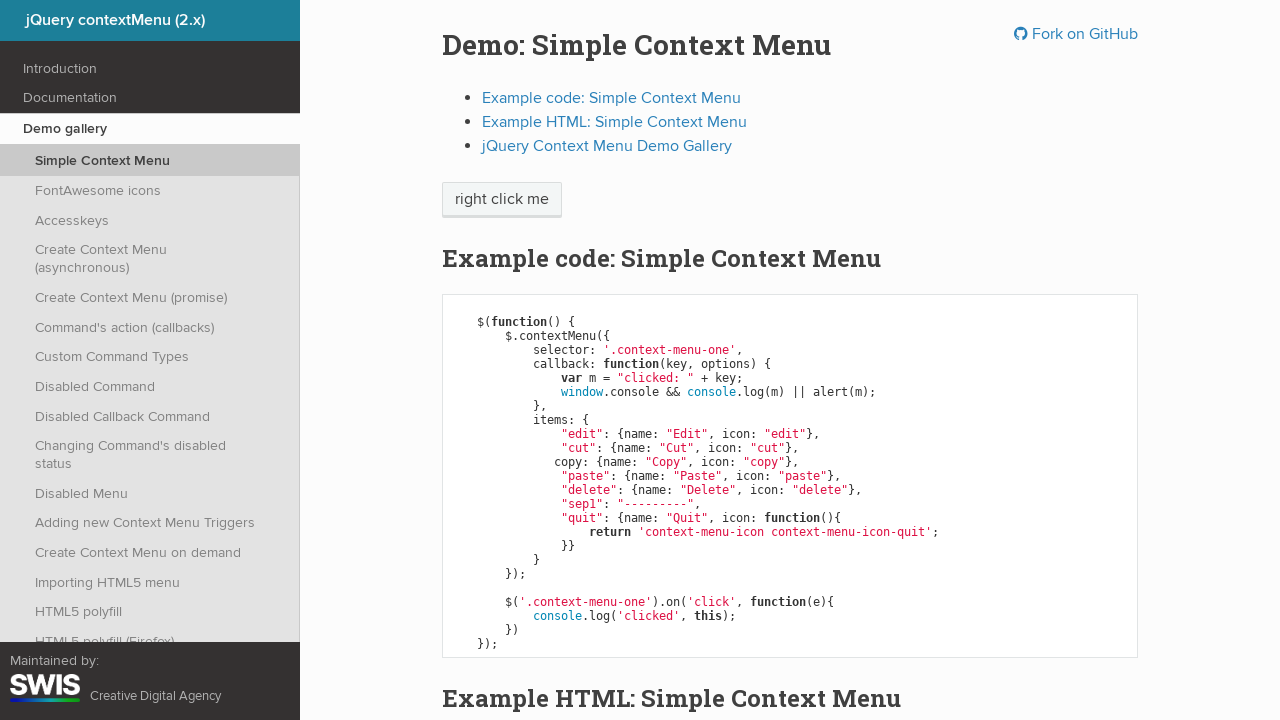

Right-click target element is present on page
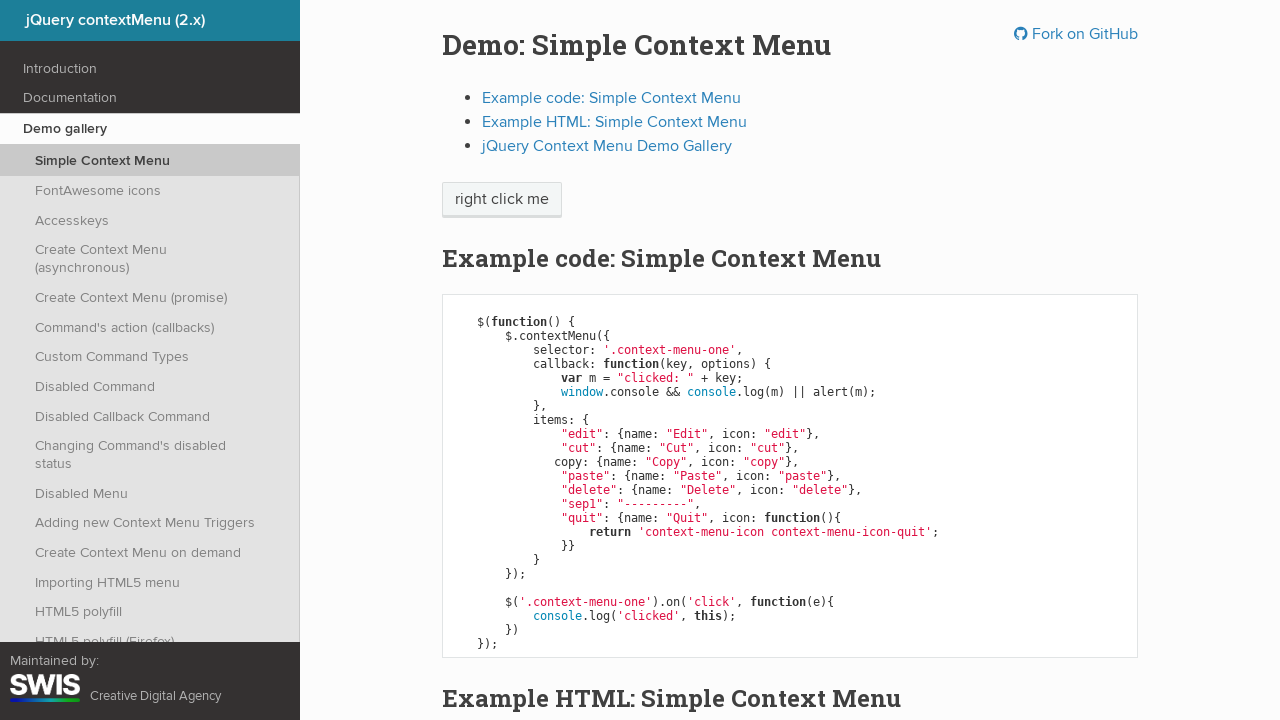

Right-clicked on the 'right click me' element at (502, 200) on //span[text()='right click me']
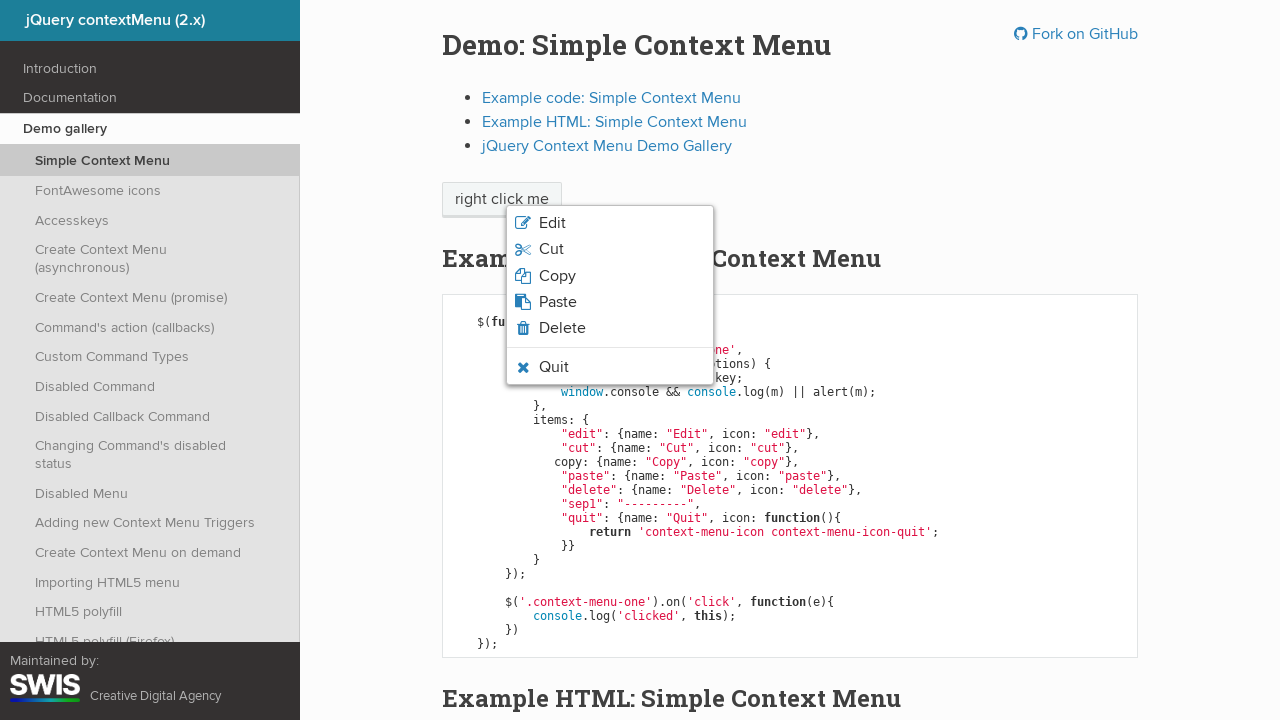

Context menu appeared with copy option visible
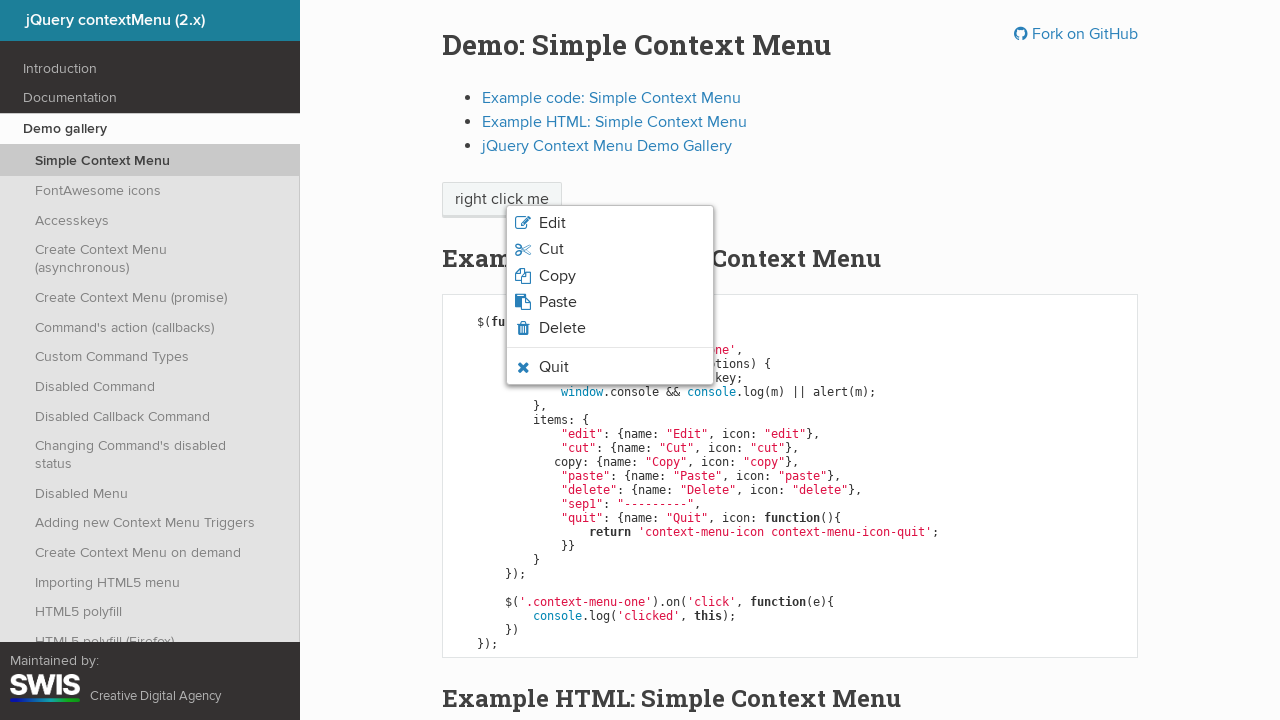

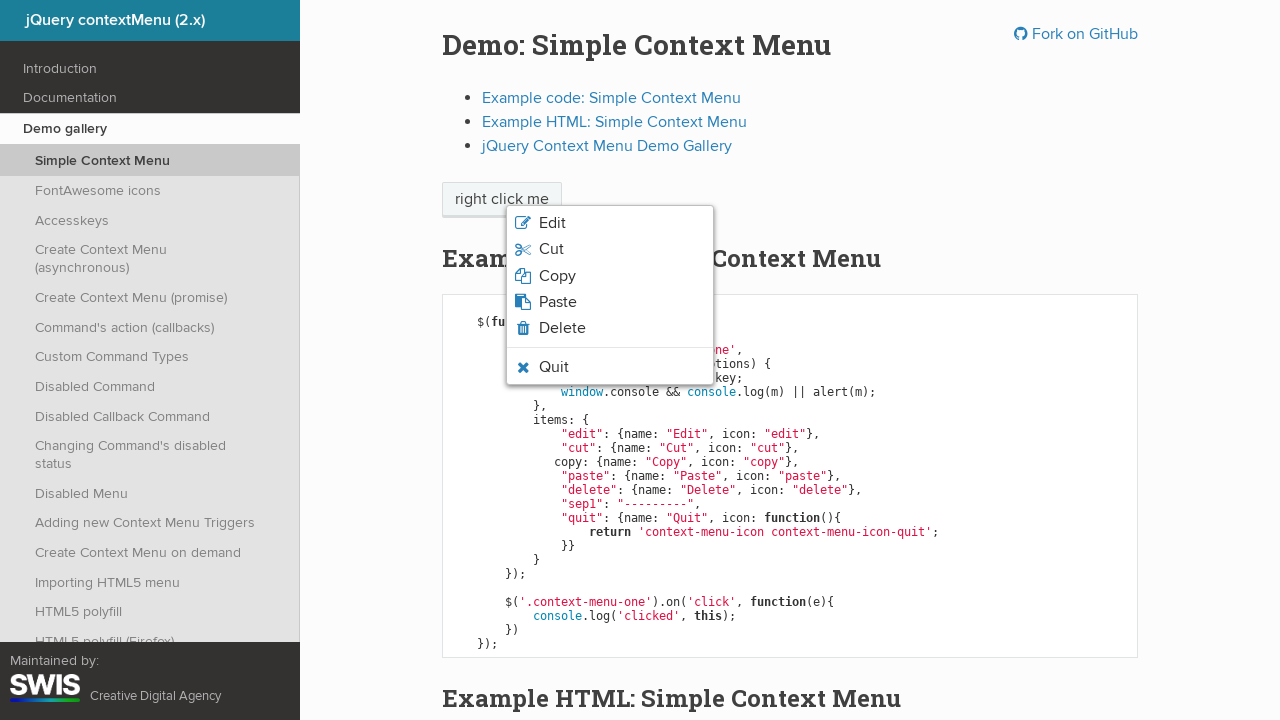